Tests an e-commerce site by searching for products, adding specific items to cart, and verifying the brand logo text

Starting URL: https://rahulshettyacademy.com/seleniumPractise/#/

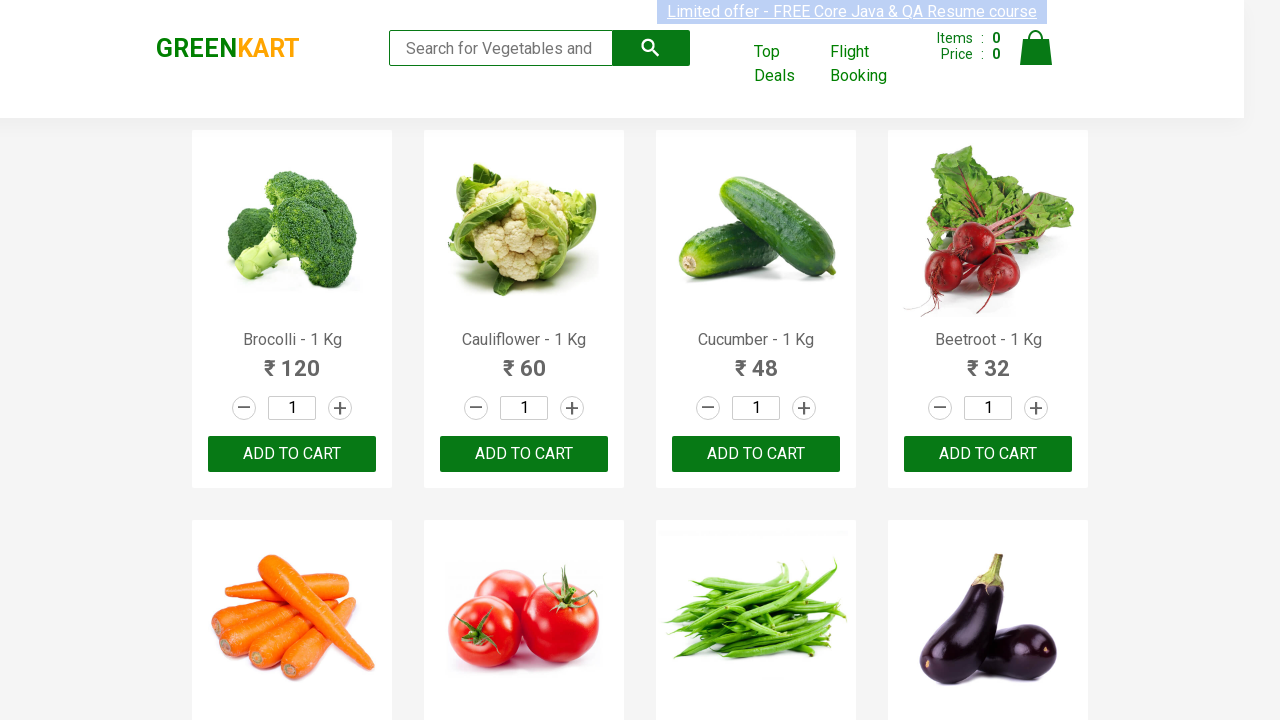

Filled search field with 'ca' to find products on .search-keyword
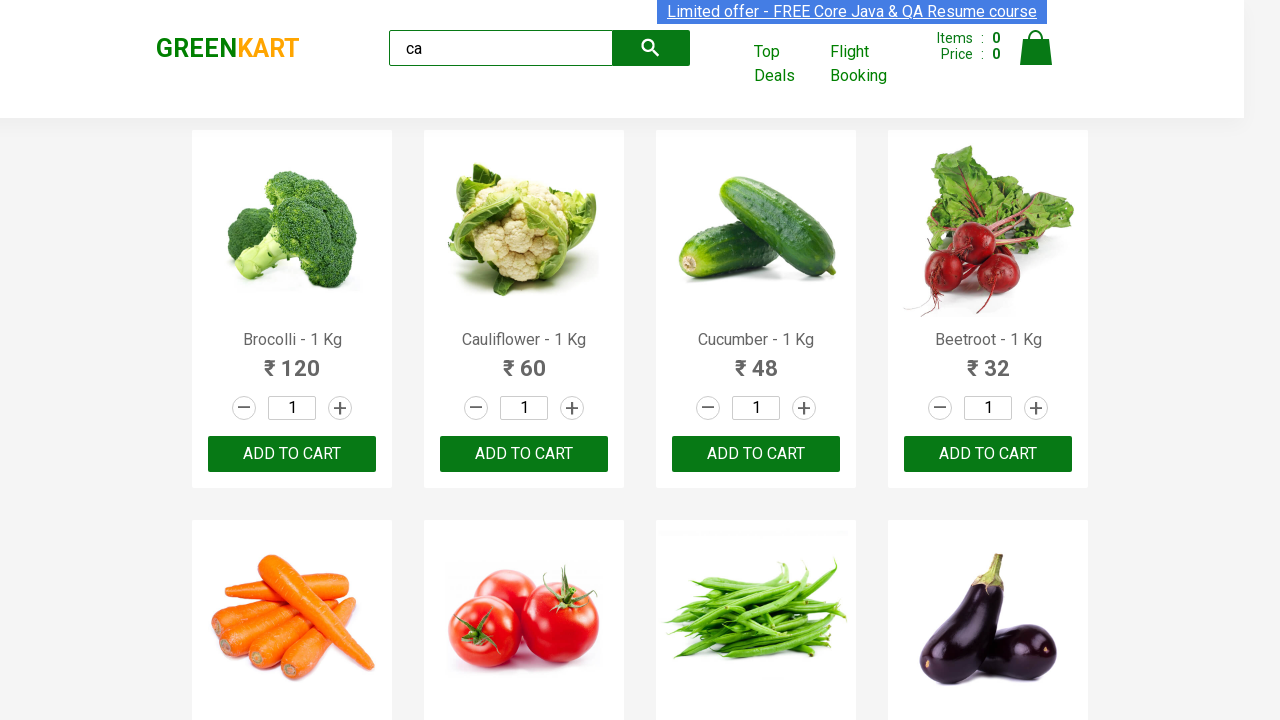

Waited for product results to load
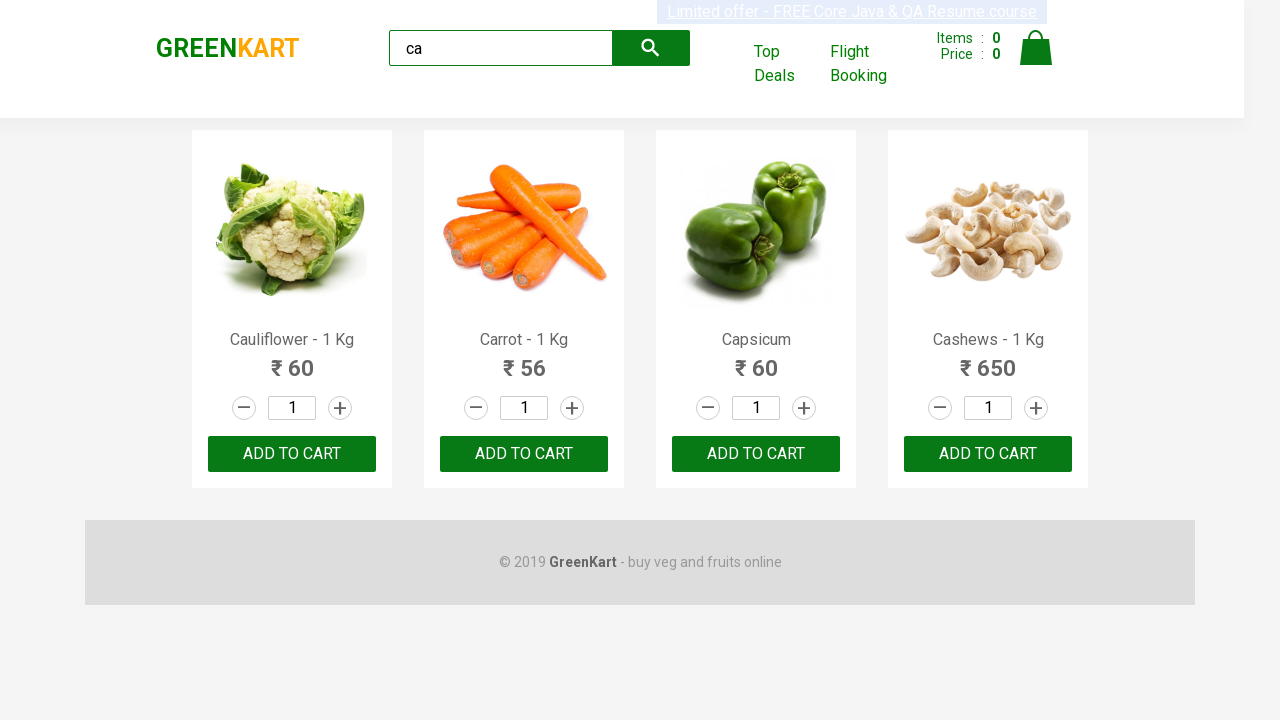

Clicked ADD TO CART button for 3rd product at (756, 454) on :nth-child(3) > .product-action > button
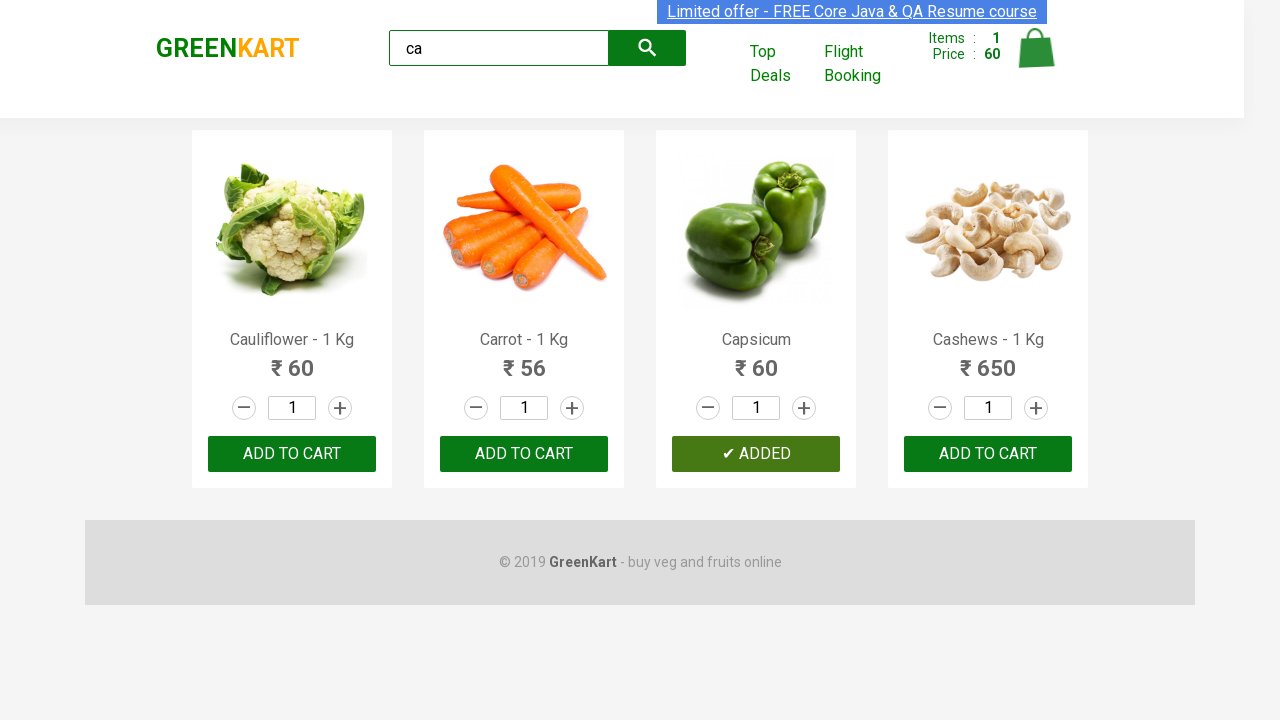

Clicked ADD TO CART button for product at index 2 at (756, 454) on .products .product >> nth=2 >> button:has-text("ADD TO CART")
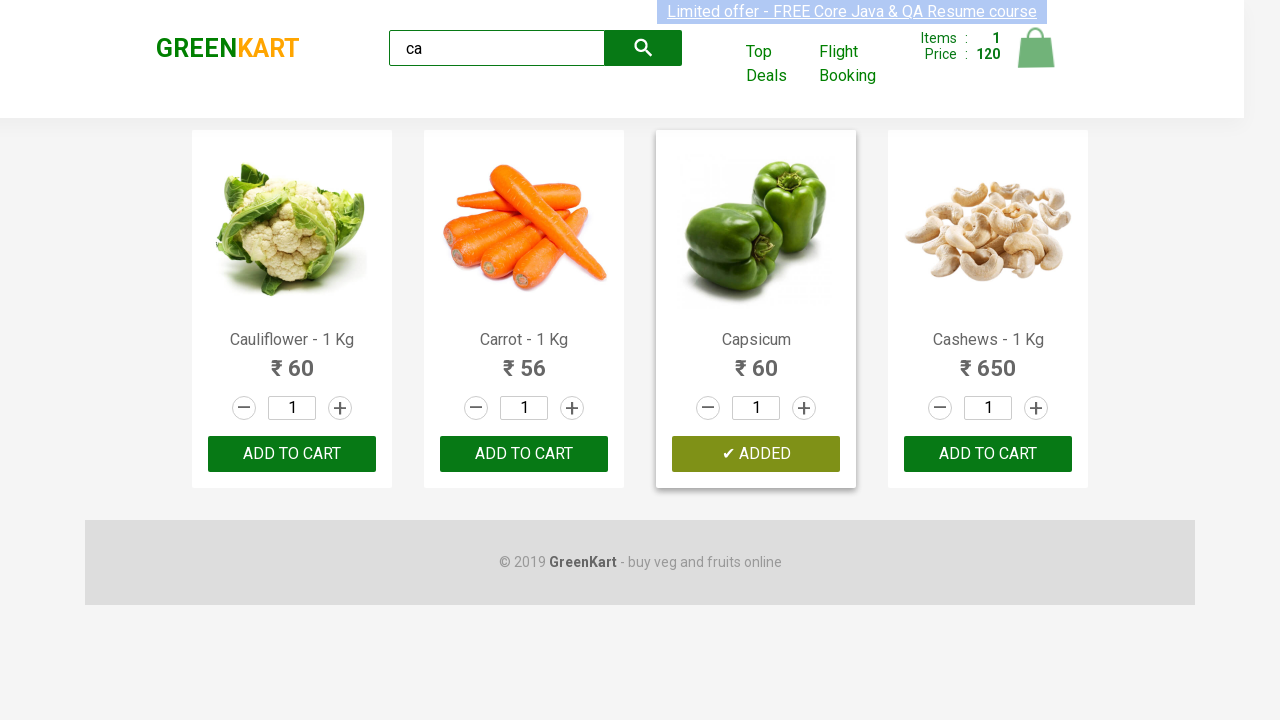

Found and clicked ADD TO CART for Cashews product at (988, 454) on .products .product >> nth=3 >> button
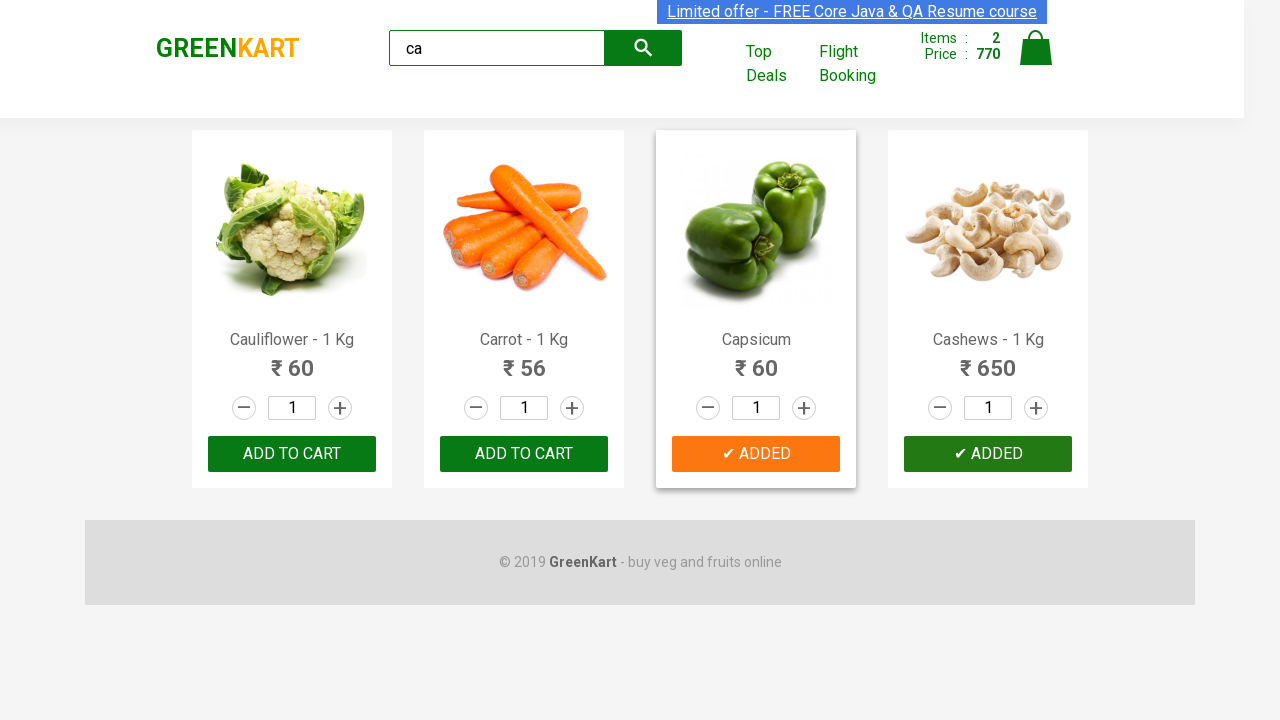

Verified brand logo displays 'GREENKART'
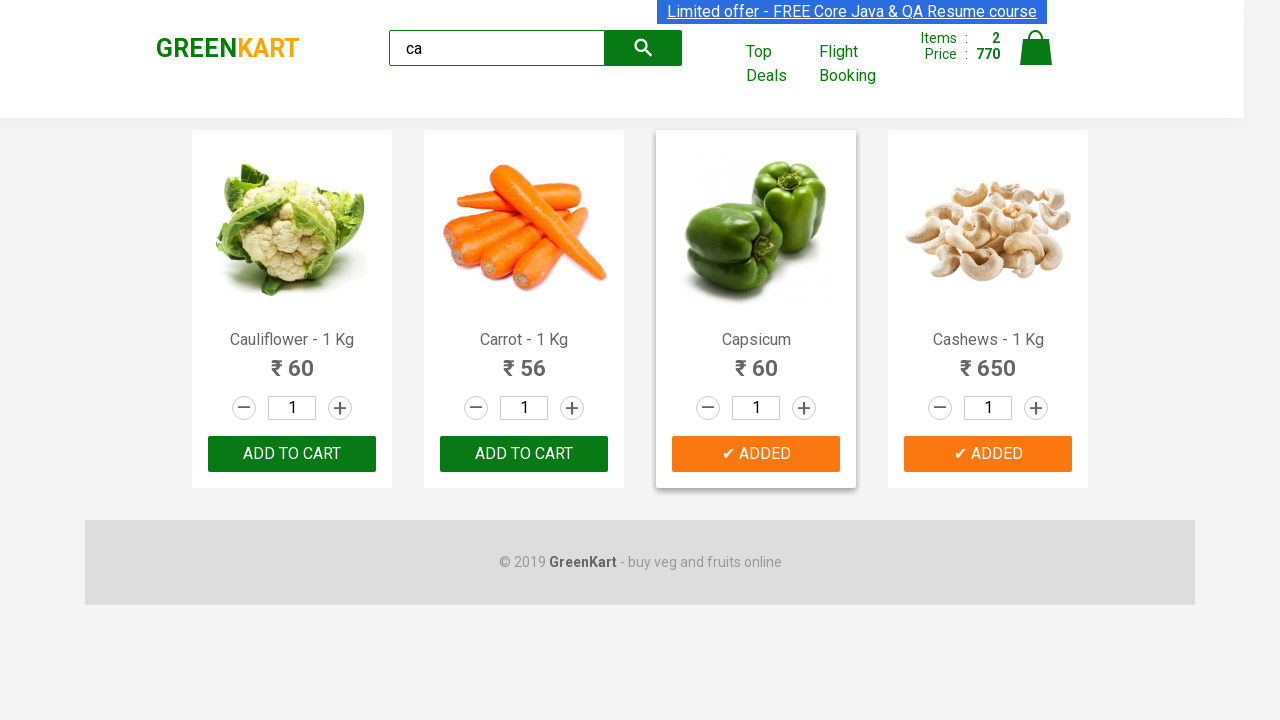

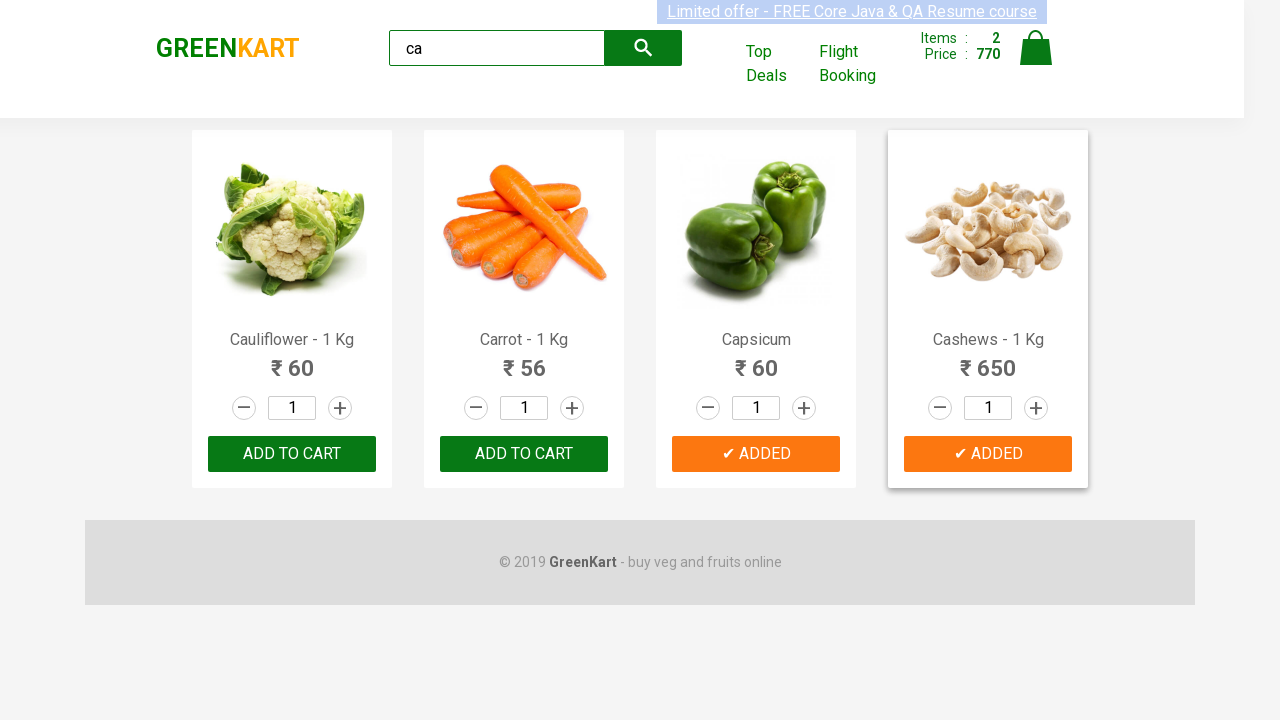